Tests adding a product to cart by searching for it, incrementing quantity, and clicking add to cart button

Starting URL: https://rahulshettyacademy.com/seleniumPractise/

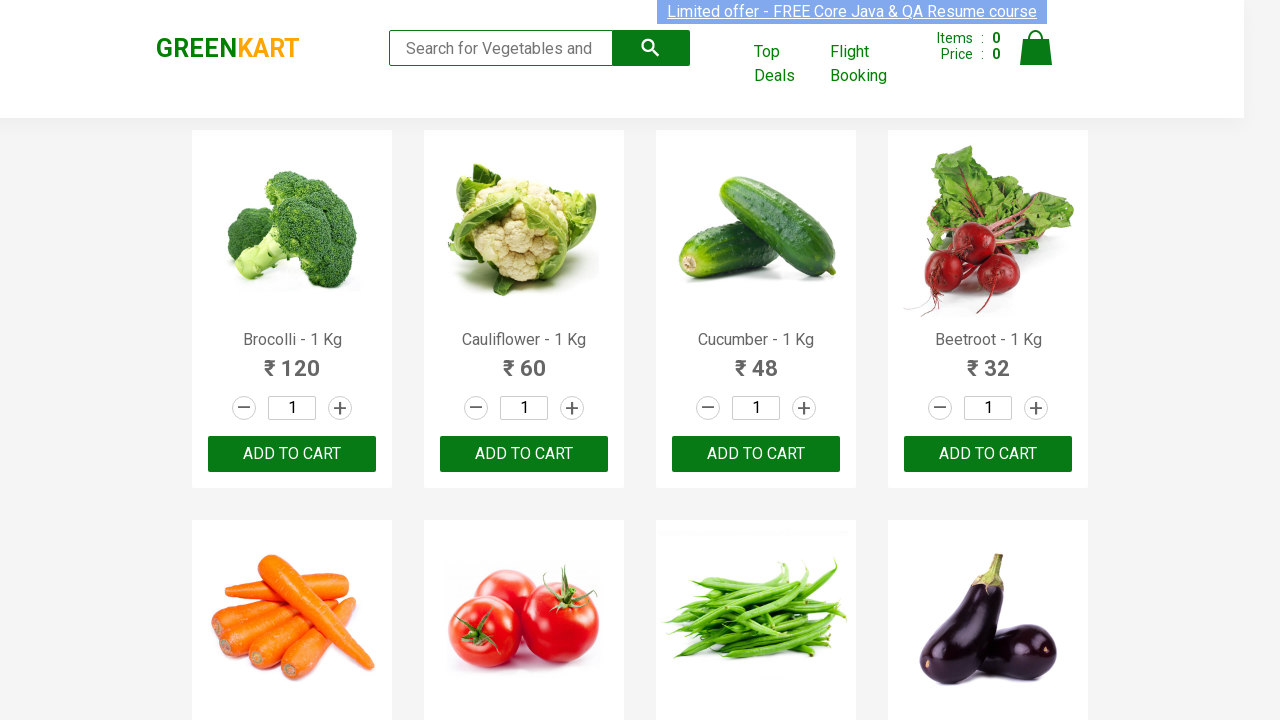

Waited for products to load on the page
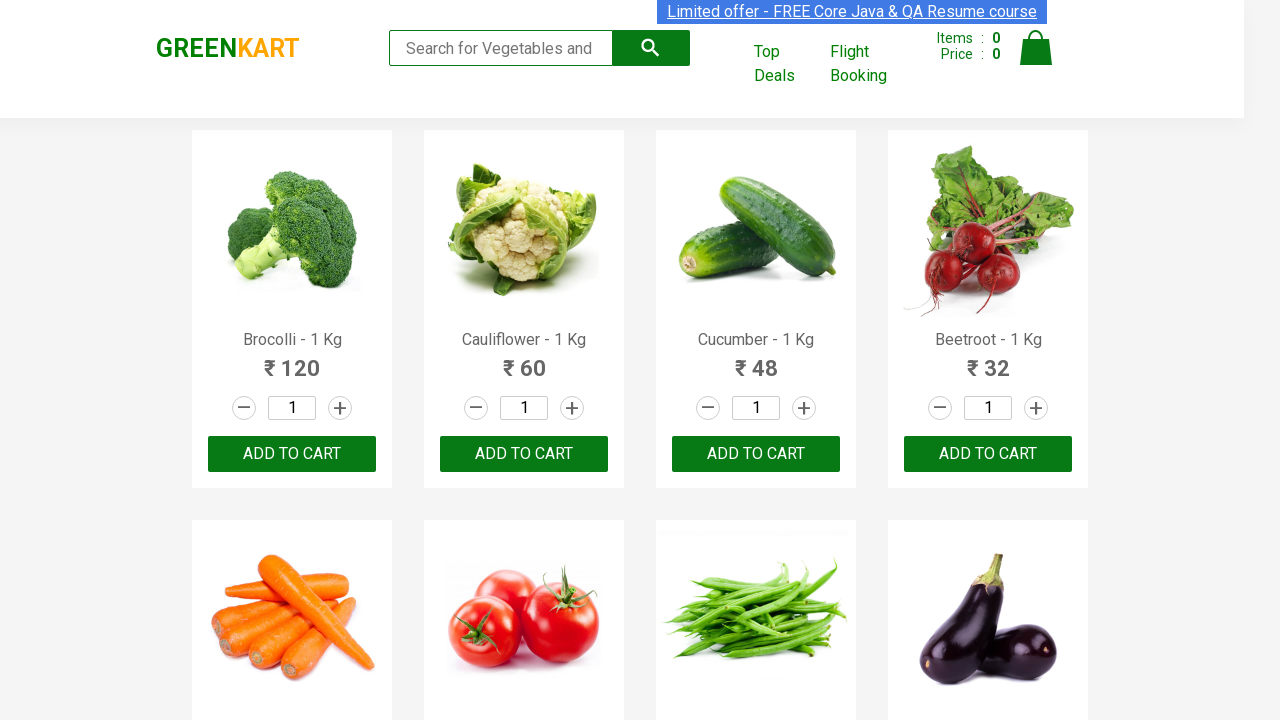

Retrieved all product elements from the page
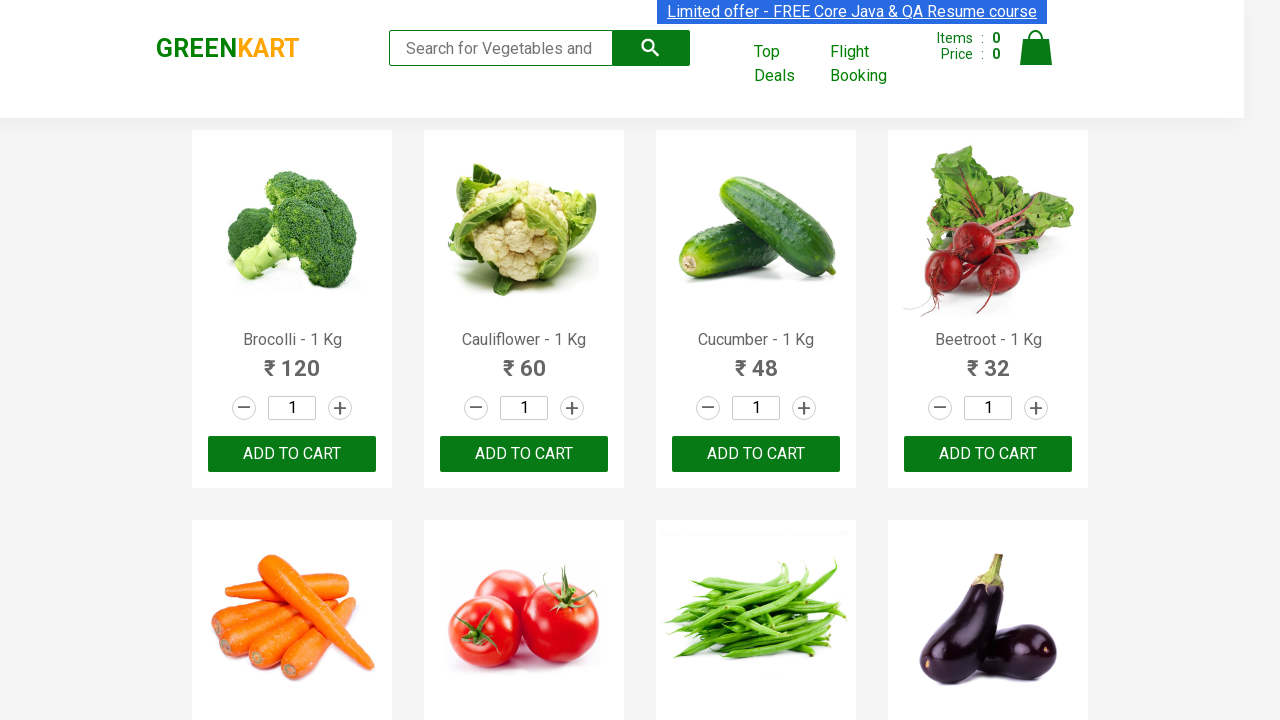

Found Brocolli product and located its container
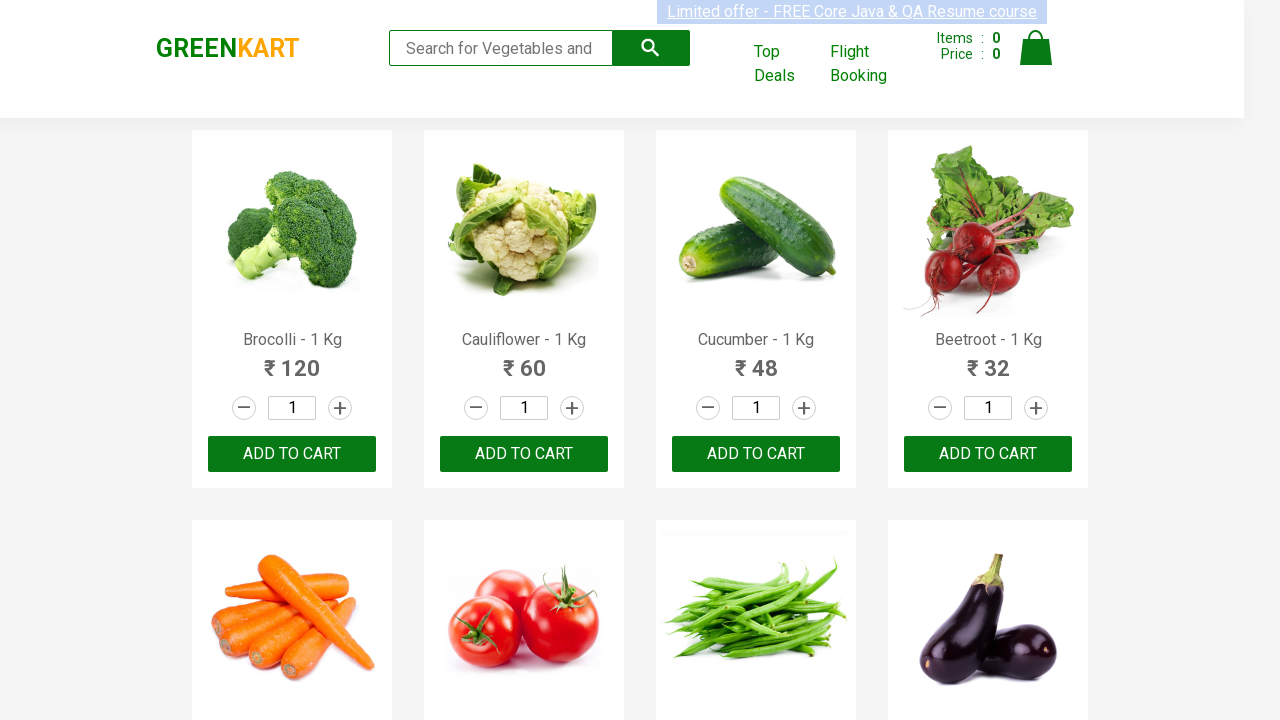

Clicked increment button to increase Brocolli quantity at (340, 408) on h4.product-name >> nth=0 >> xpath=ancestor::div[@class='product'] >> nth=0 >> a.
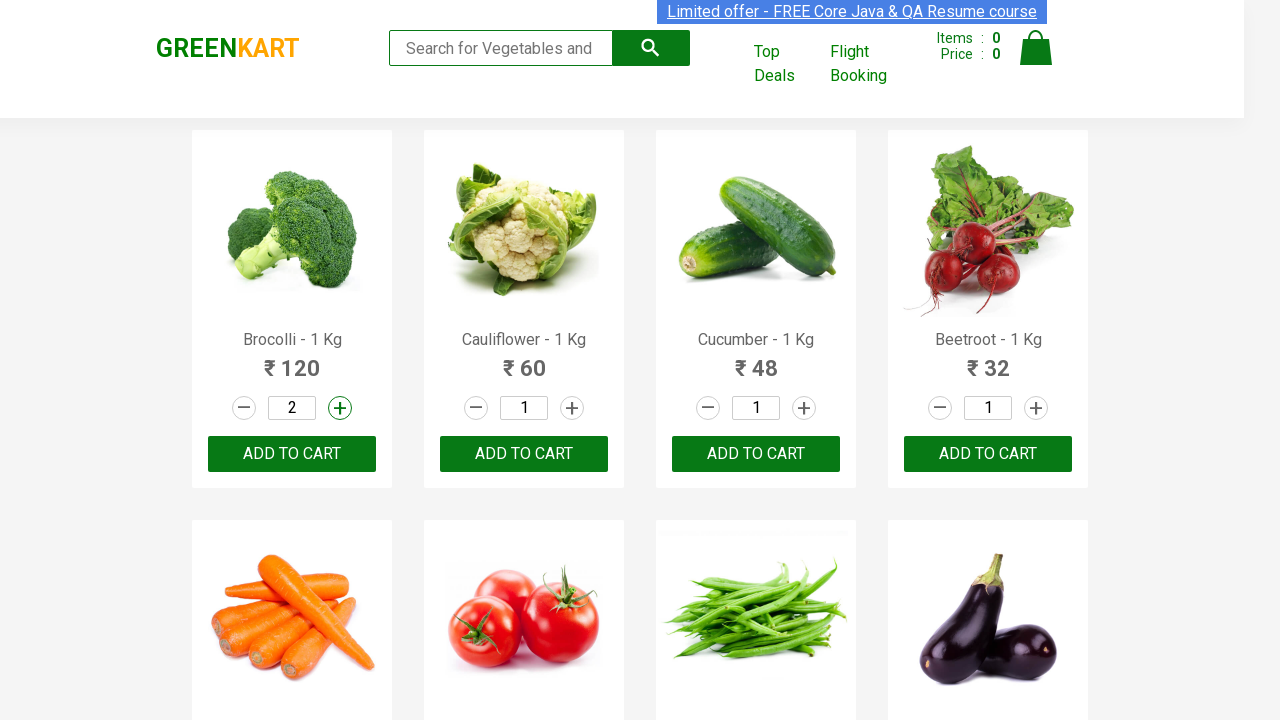

Clicked increment button to increase Brocolli quantity at (340, 408) on h4.product-name >> nth=0 >> xpath=ancestor::div[@class='product'] >> nth=0 >> a.
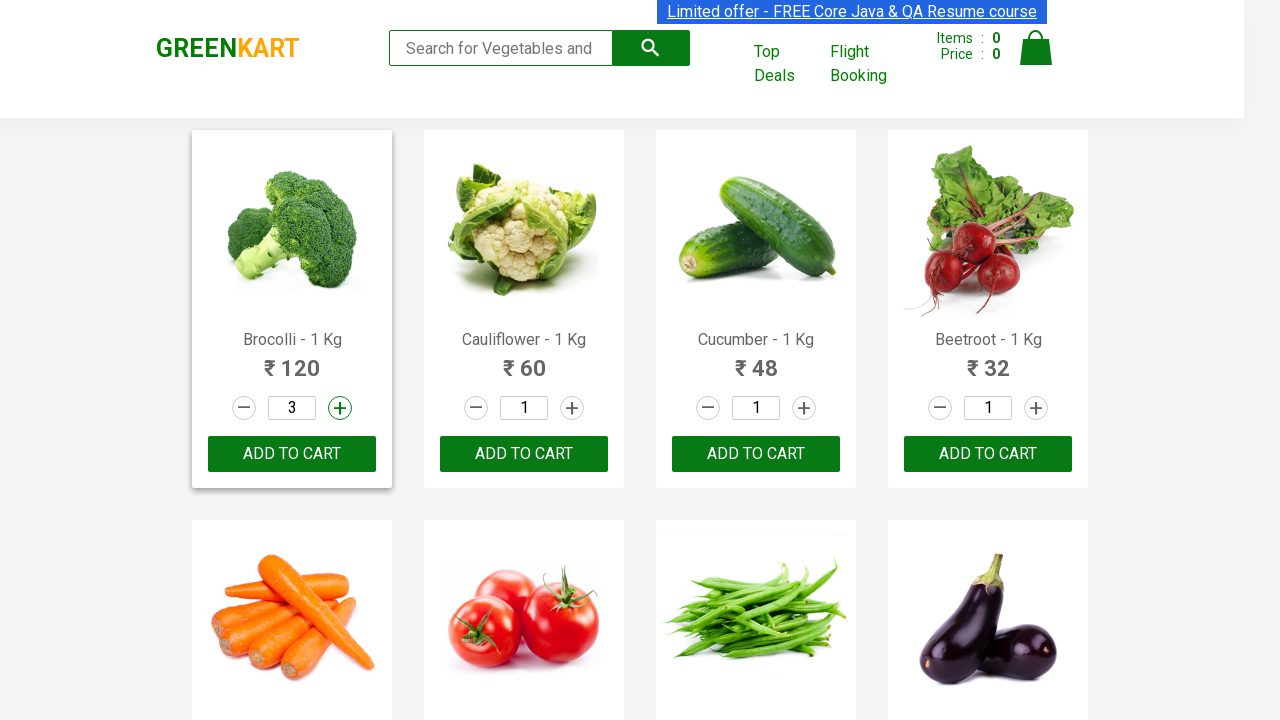

Clicked add to cart button for Brocolli at (292, 454) on h4.product-name >> nth=0 >> xpath=ancestor::div[@class='product'] >> nth=0 >> di
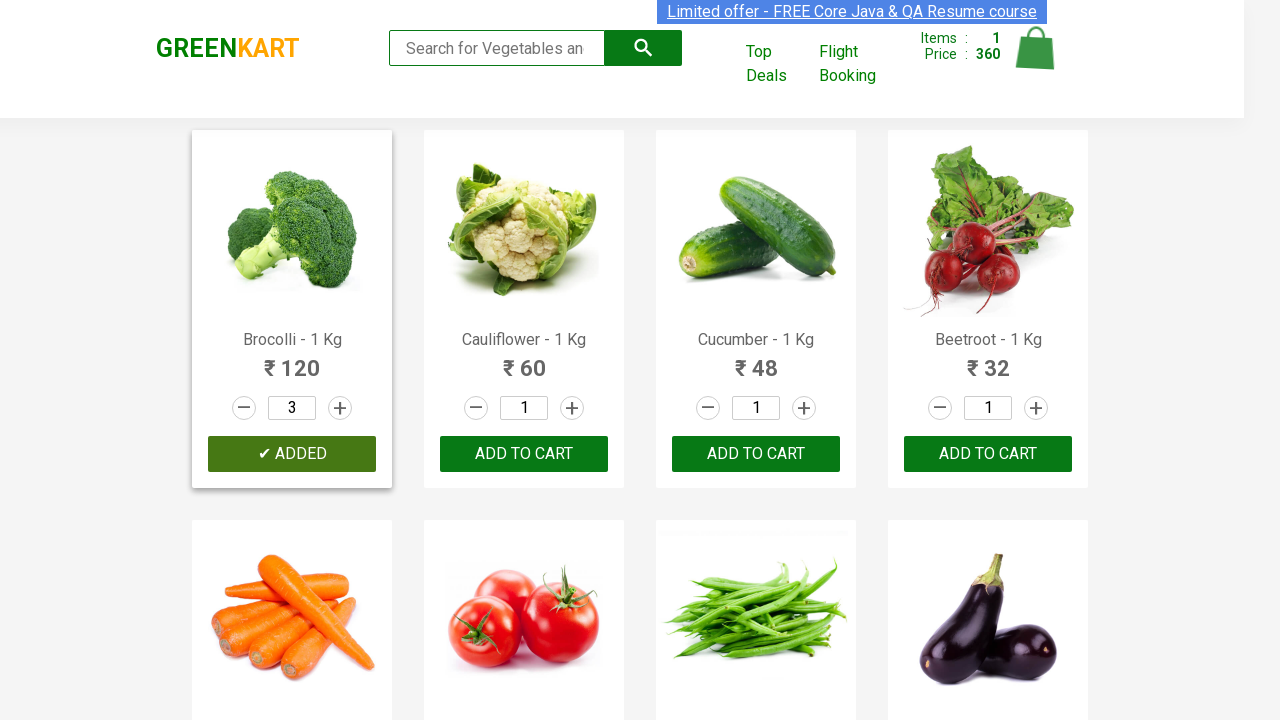

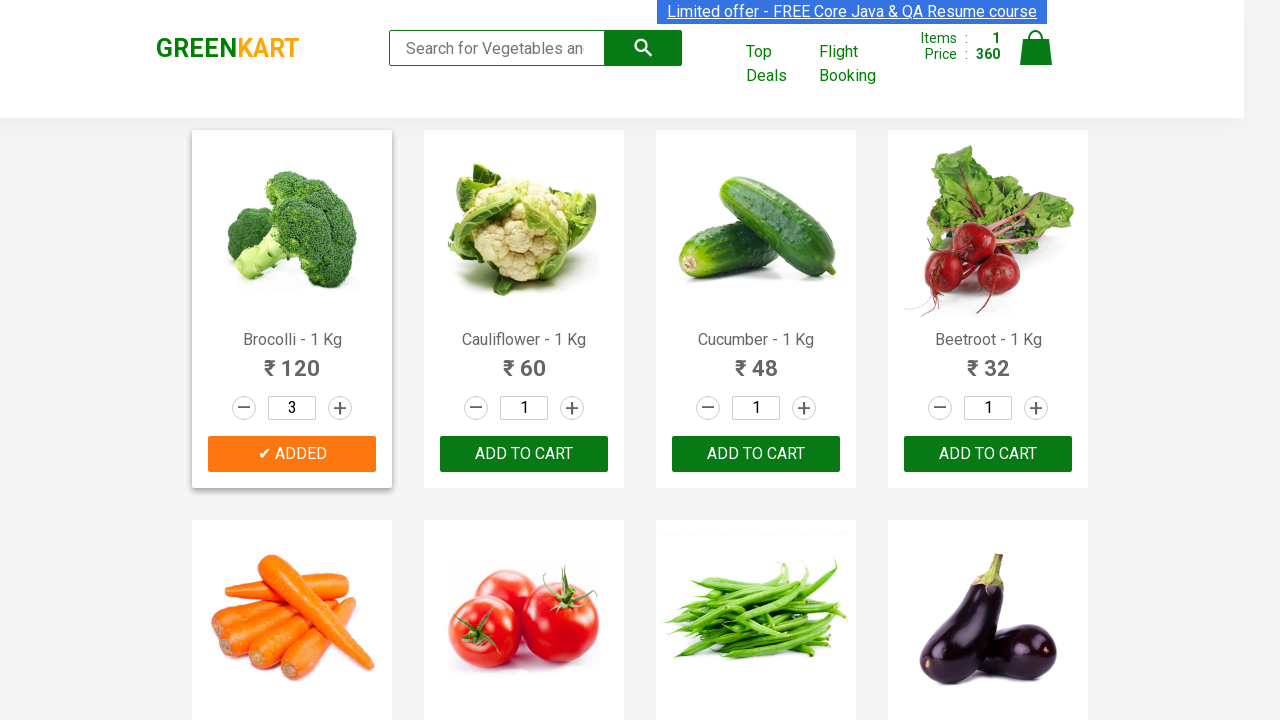